Tests the search functionality by navigating to the search page, entering "python" as a search term, and verifying that search results contain the search term

Starting URL: https://www.99-bottles-of-beer.net/

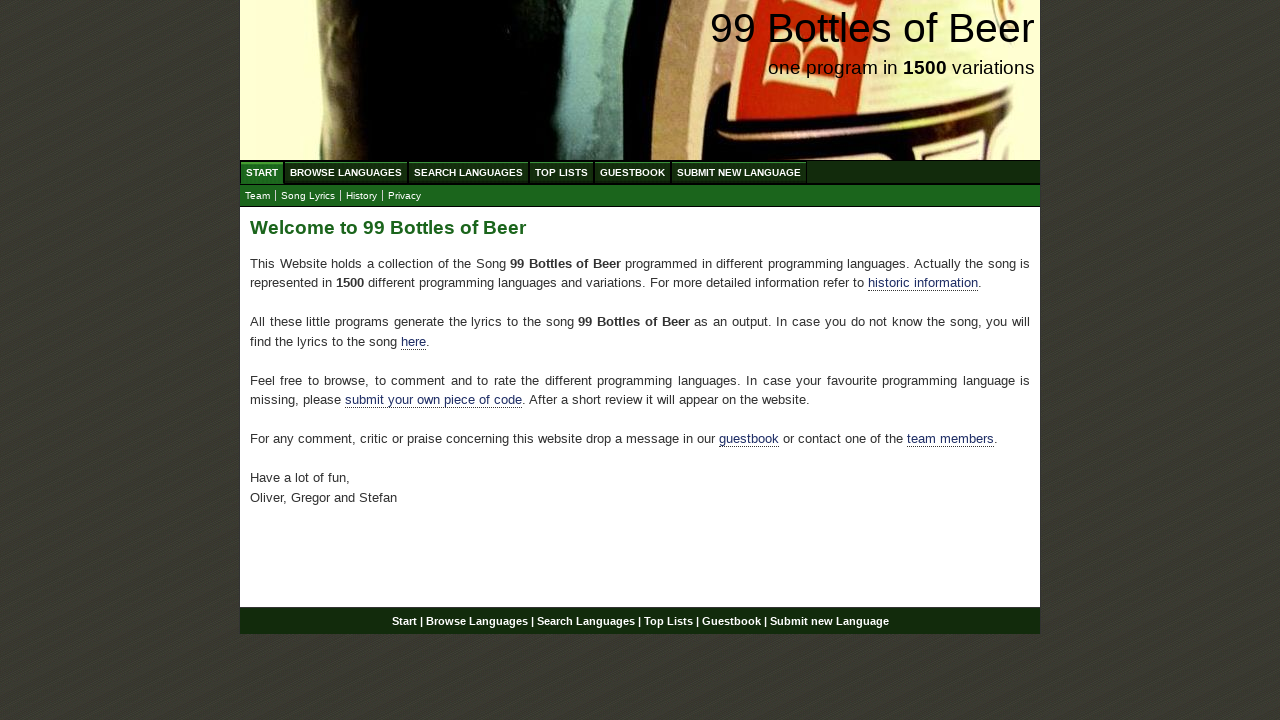

Clicked on Search Languages menu at (468, 172) on xpath=//ul[@id='menu']/li/a[@href='/search.html']
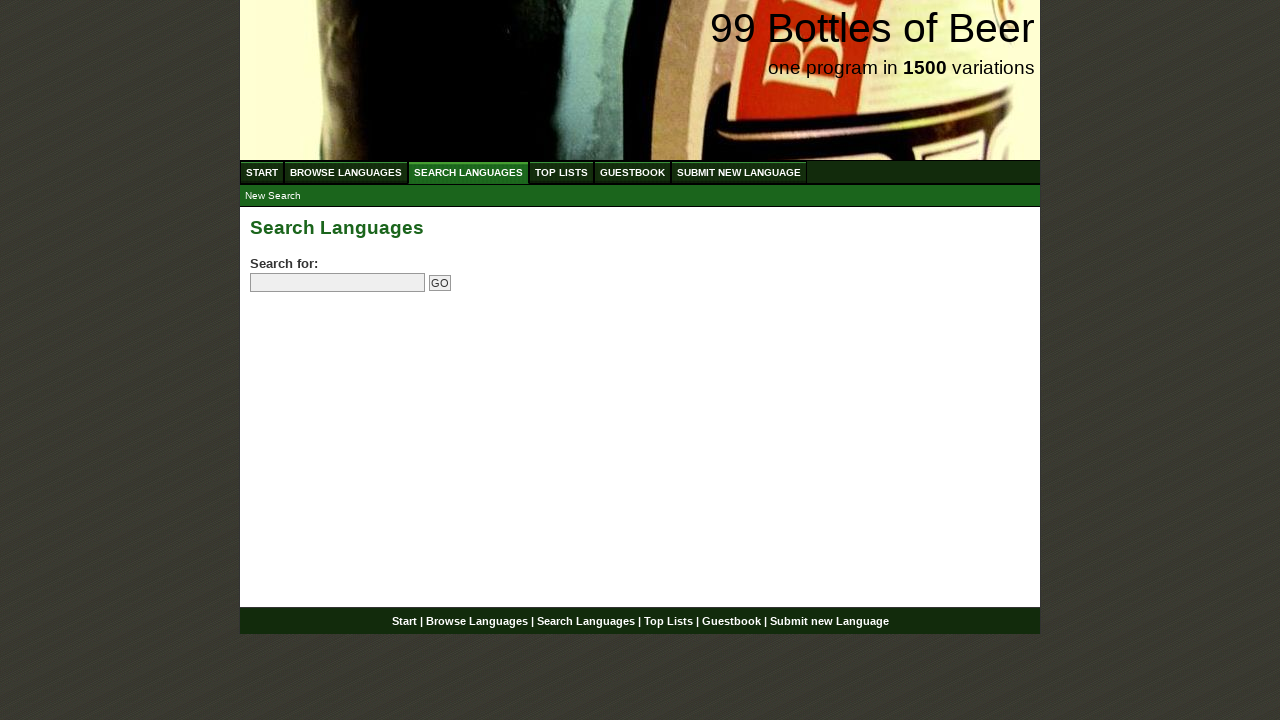

Filled search field with 'python' on input[name='search']
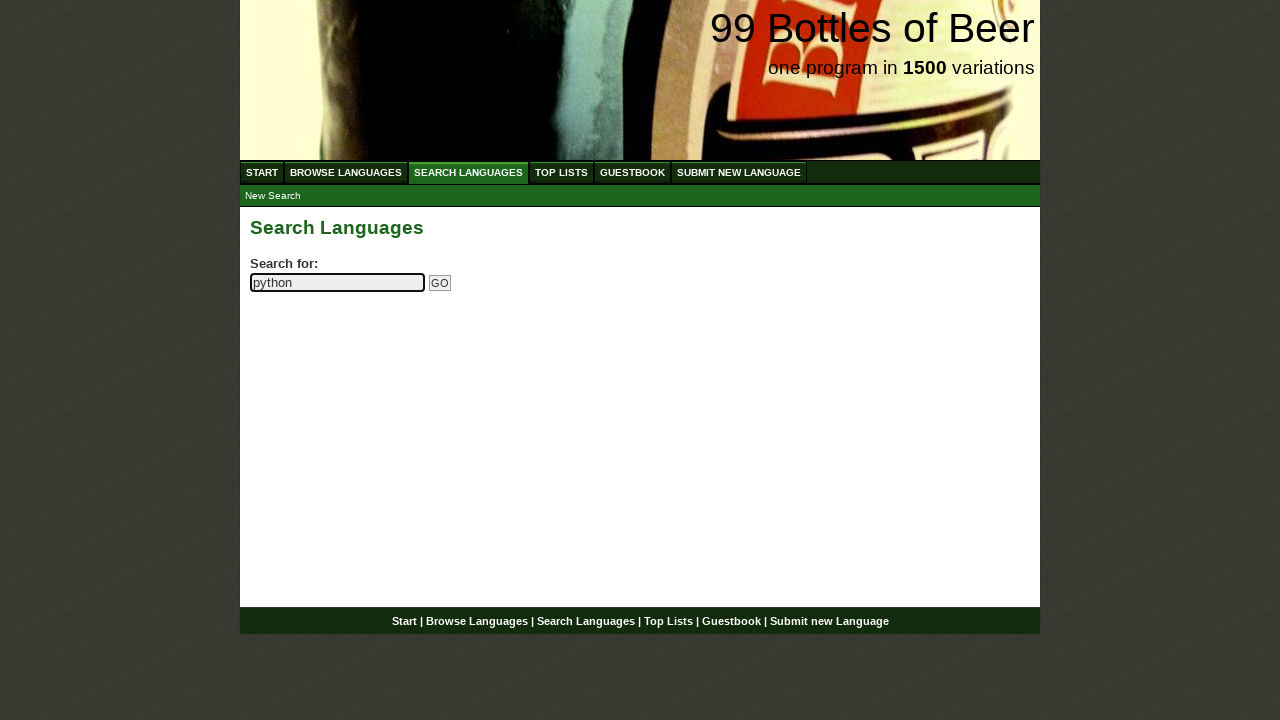

Clicked Go button to submit search at (440, 283) on input[name='submitsearch']
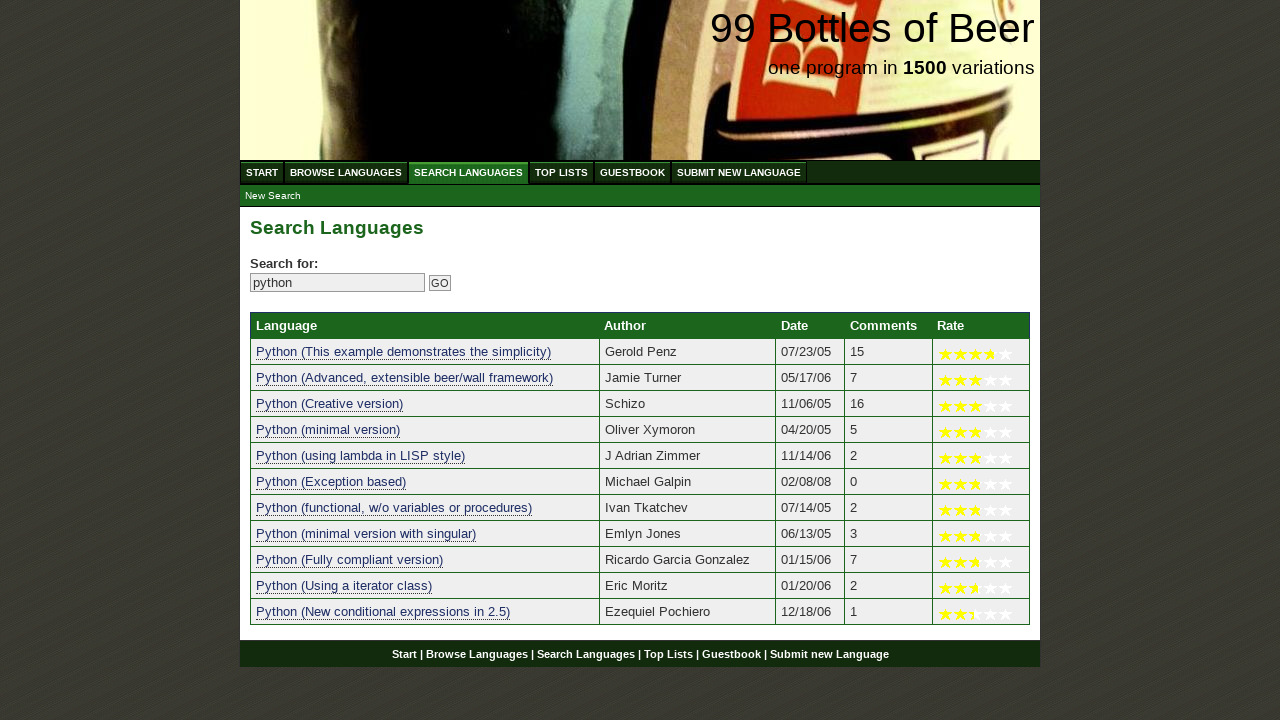

Search results table loaded successfully
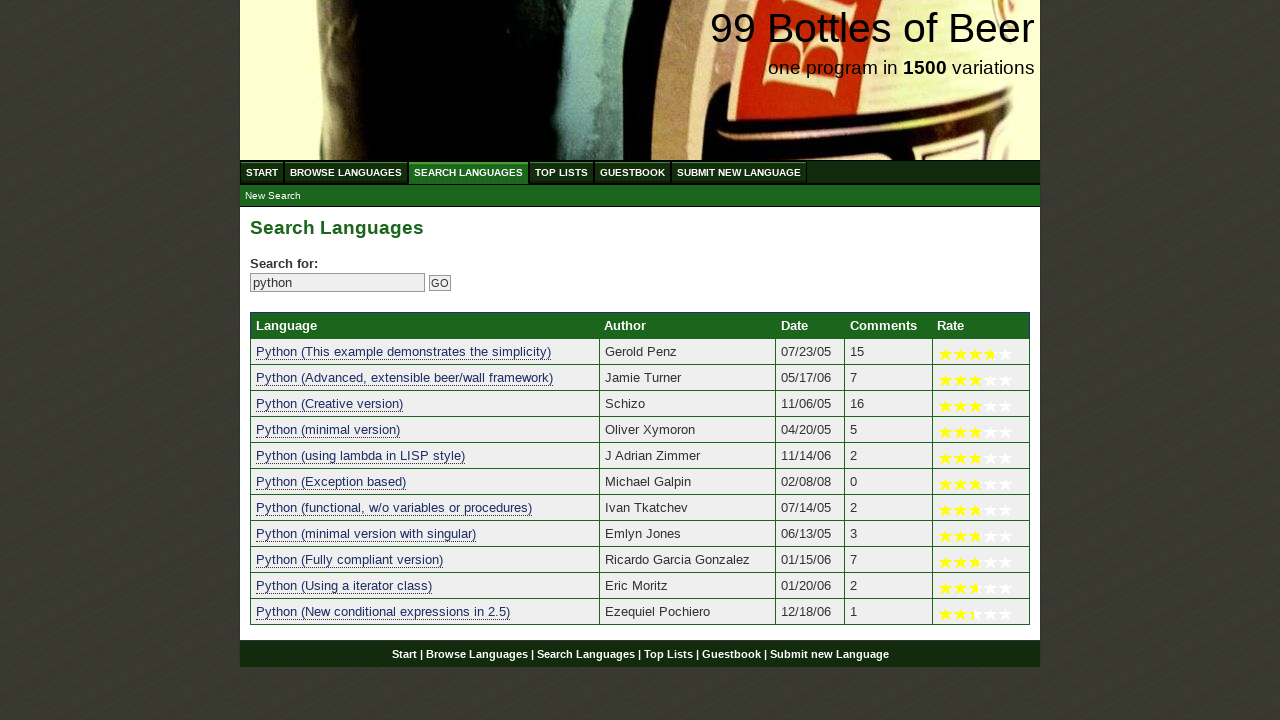

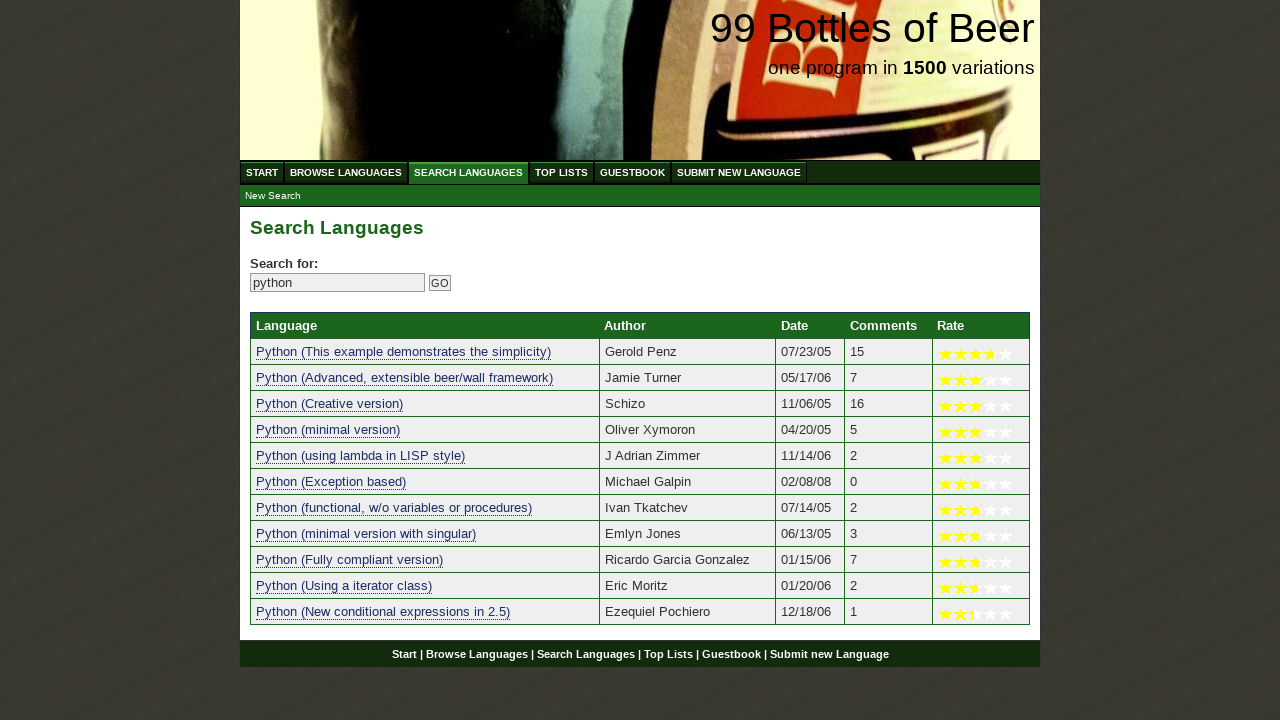